Tests page scrolling functionality by scrolling down and then back up on the DemoQA elements page

Starting URL: https://demoqa.com/elements

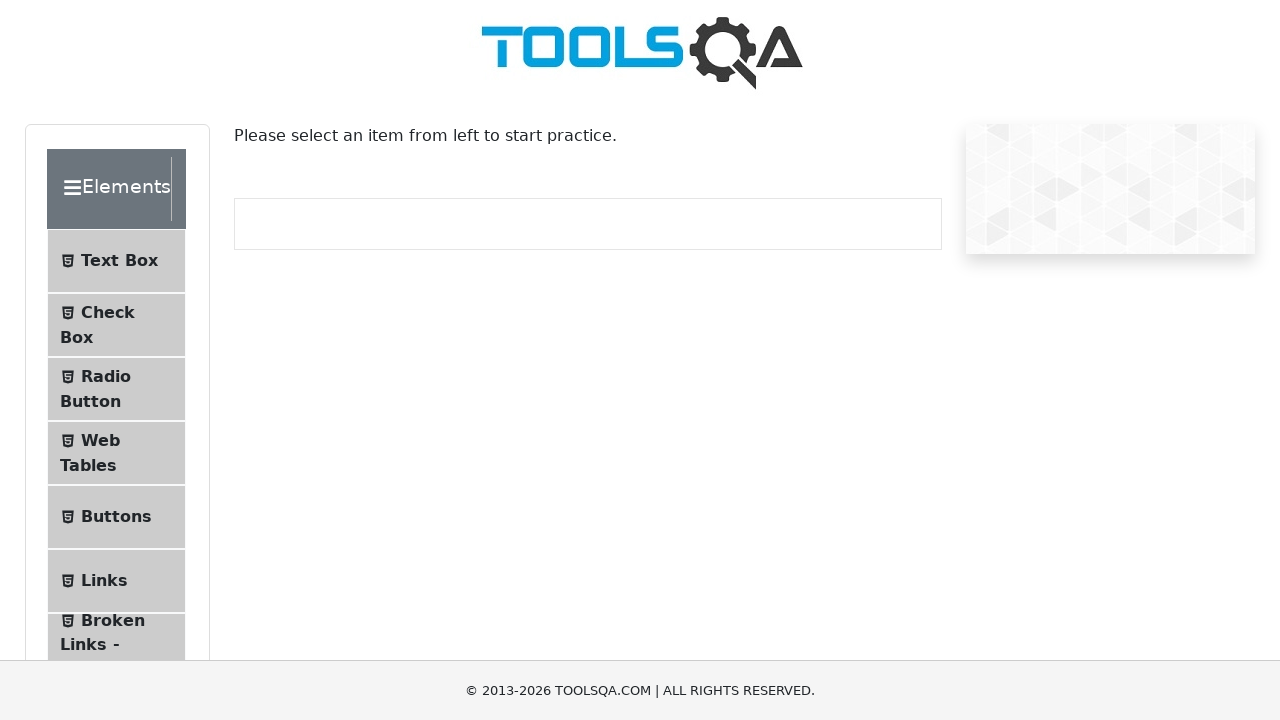

Scrolled down by 1000 pixels on DemoQA elements page
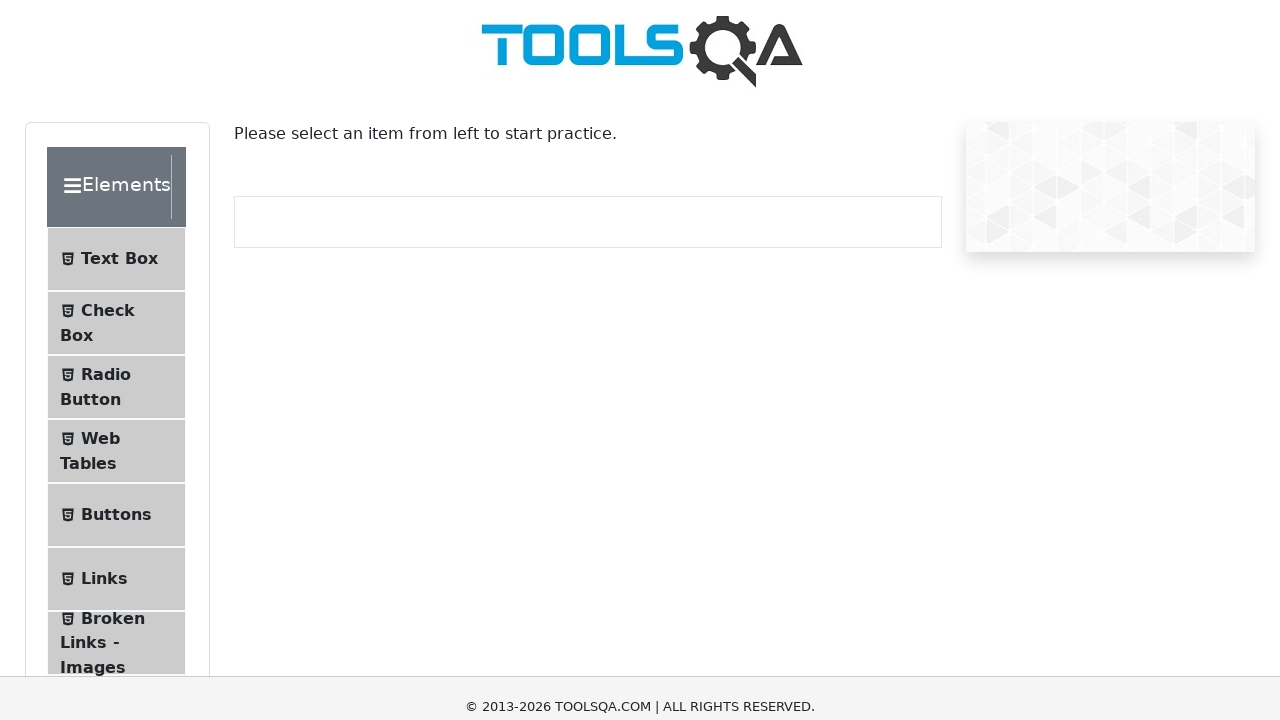

Waited 5 seconds for scroll animation to complete
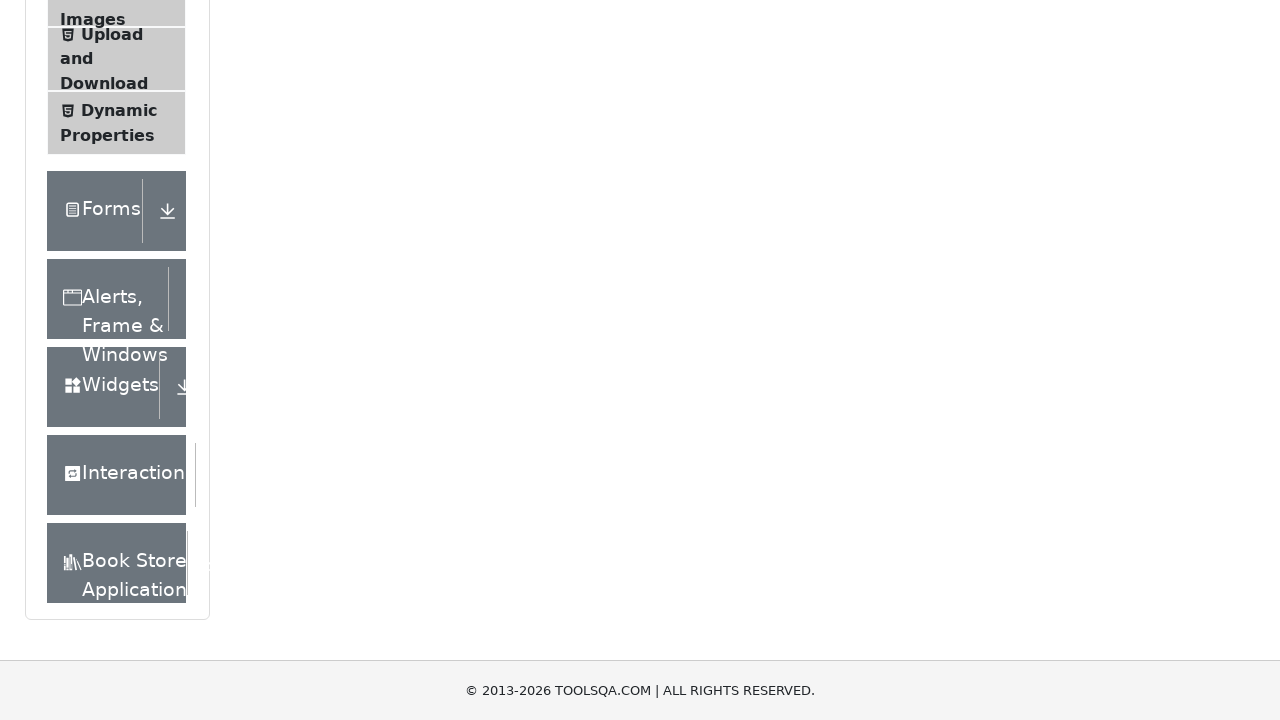

Scrolled back up by 1000 pixels to original position
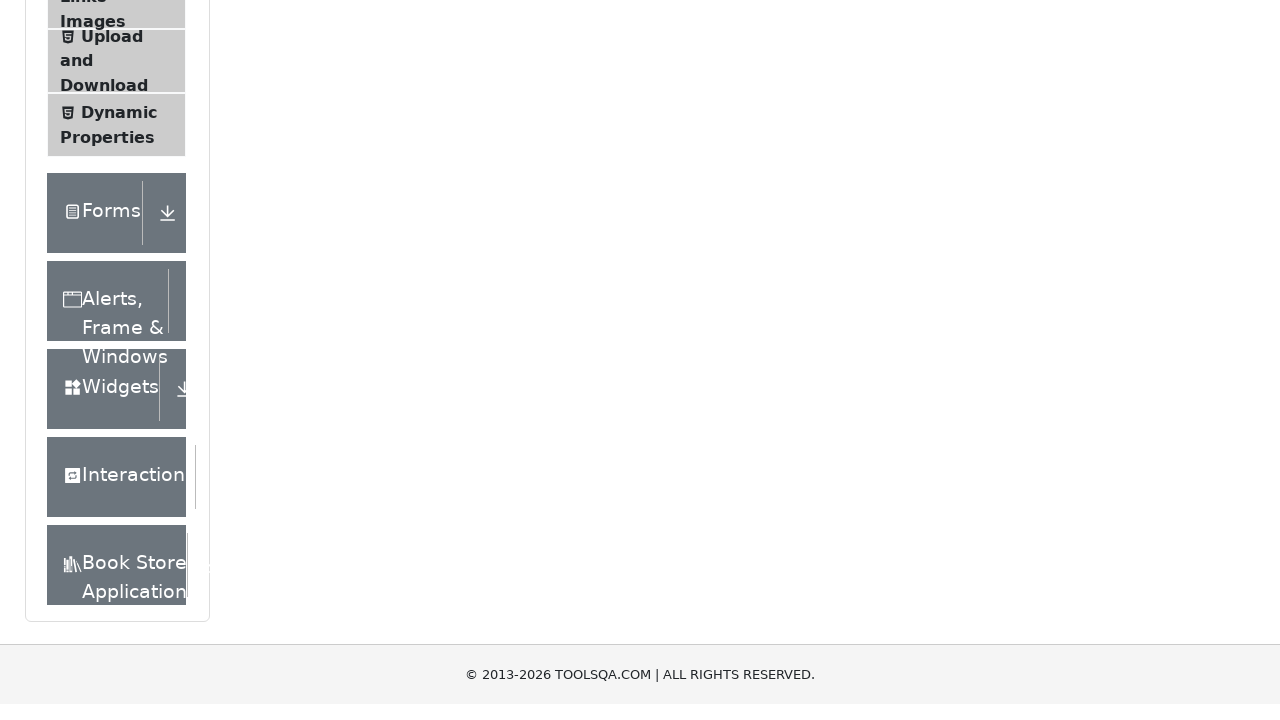

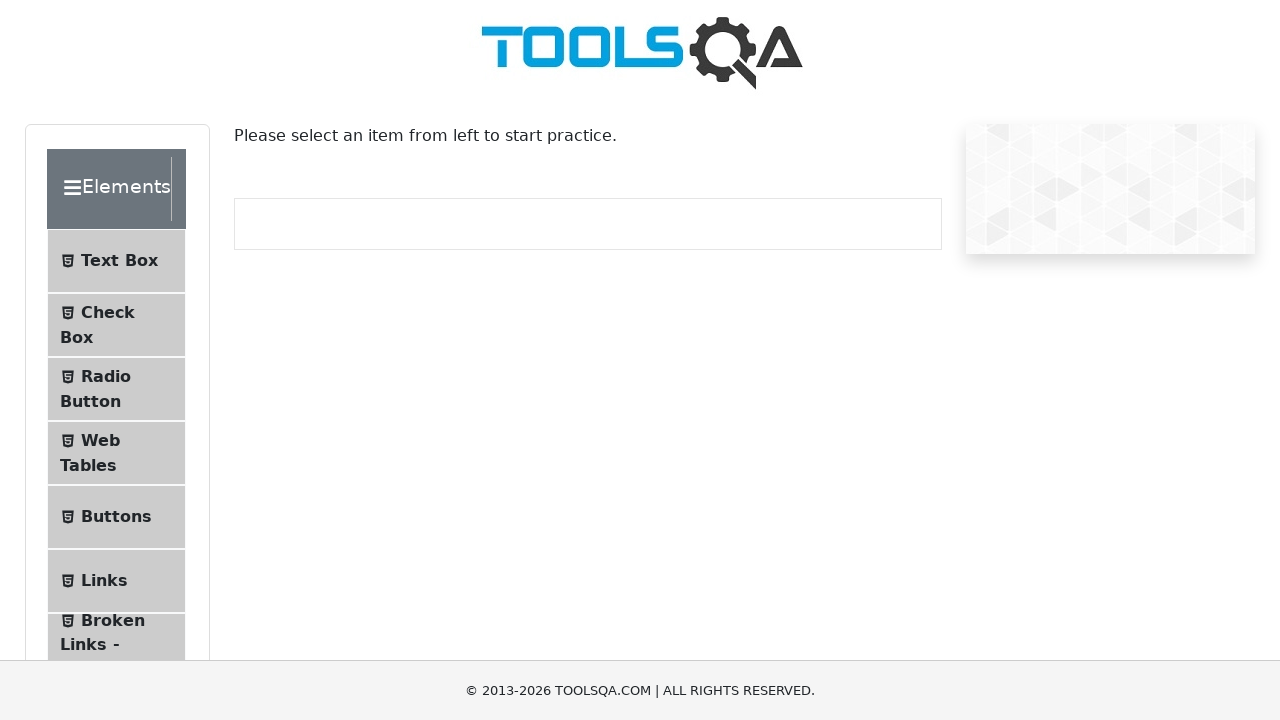